Tests browser commands by navigating to daringfireball.net, retrieving page title, URL, and page source information, then refreshing the page.

Starting URL: http://daringfireball.net/

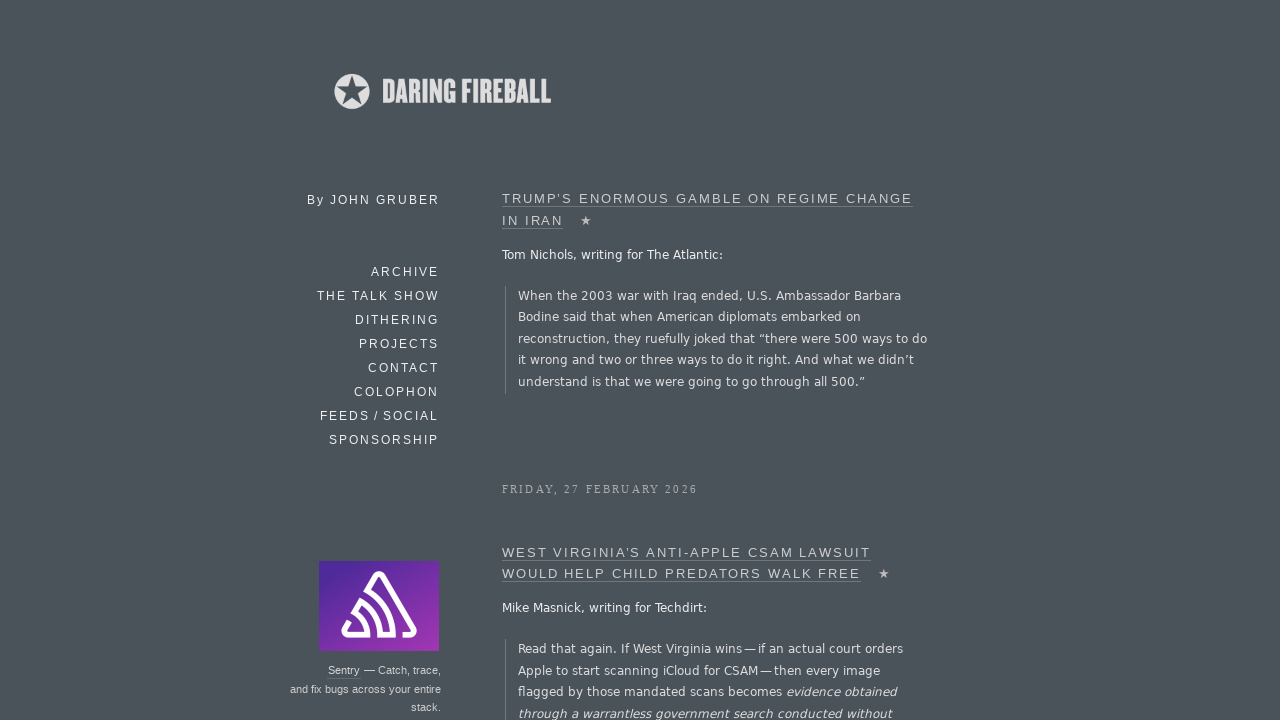

Retrieved page title
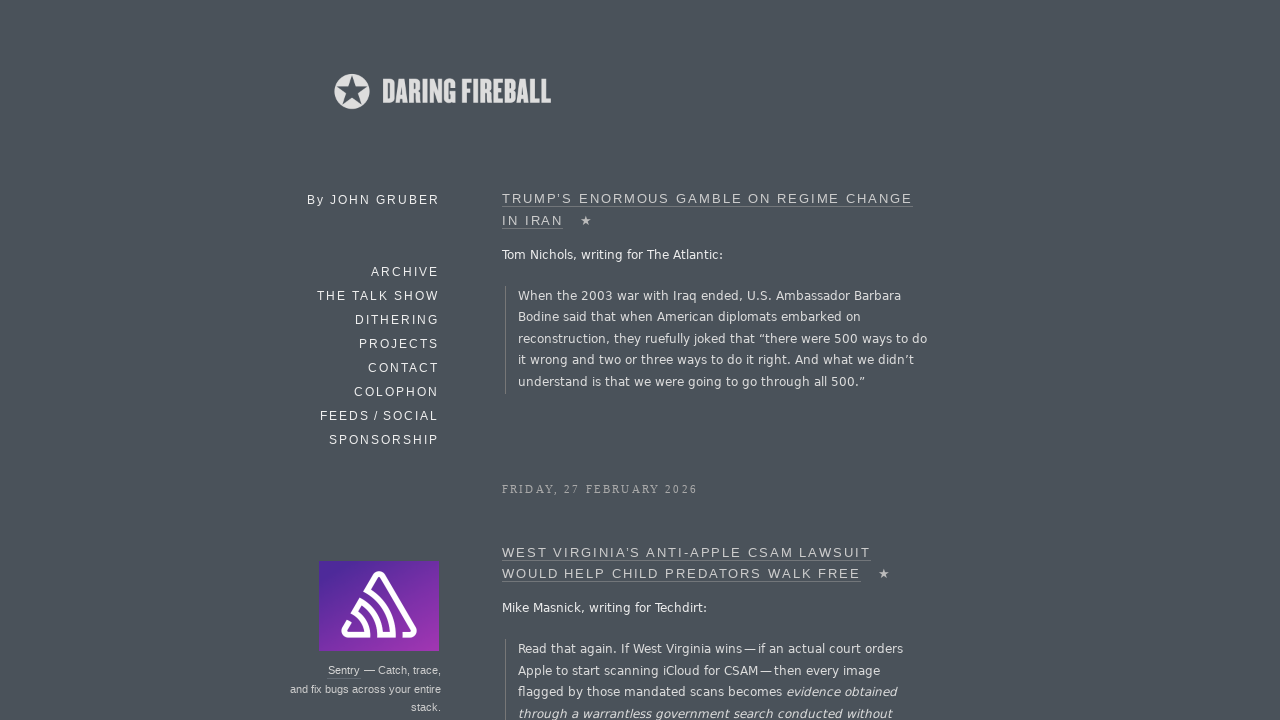

Calculated title length
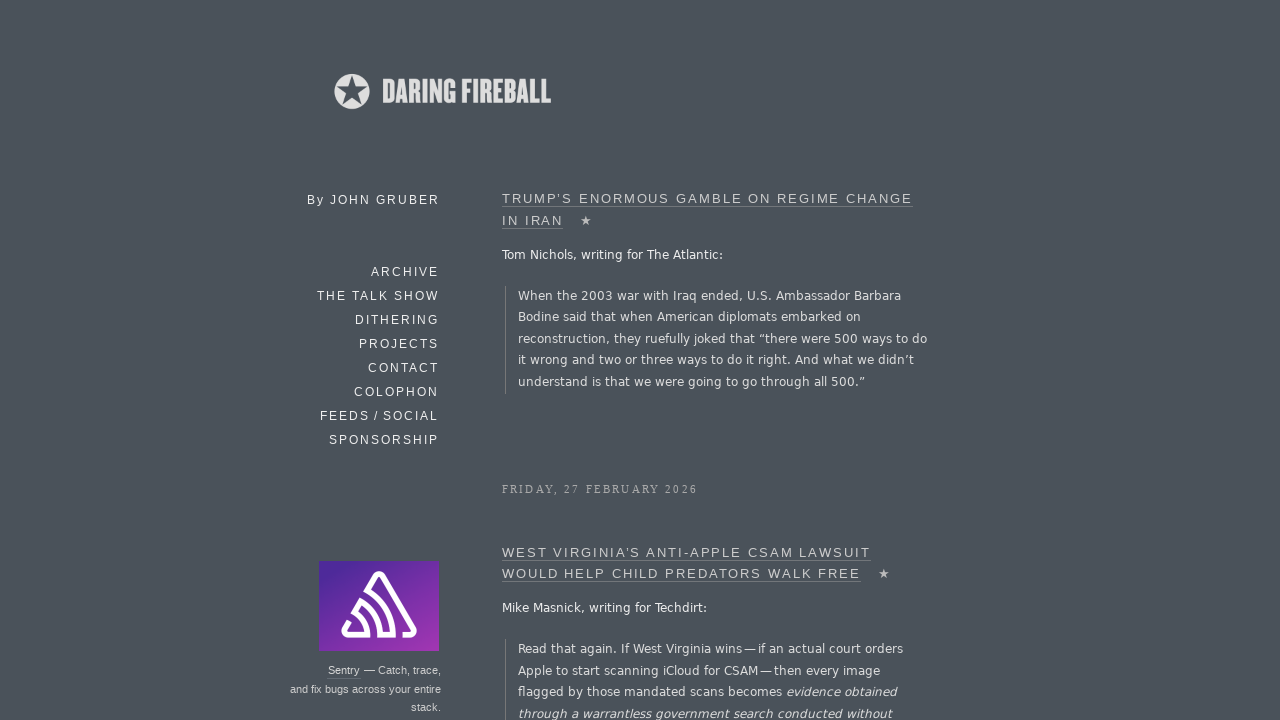

Retrieved current URL
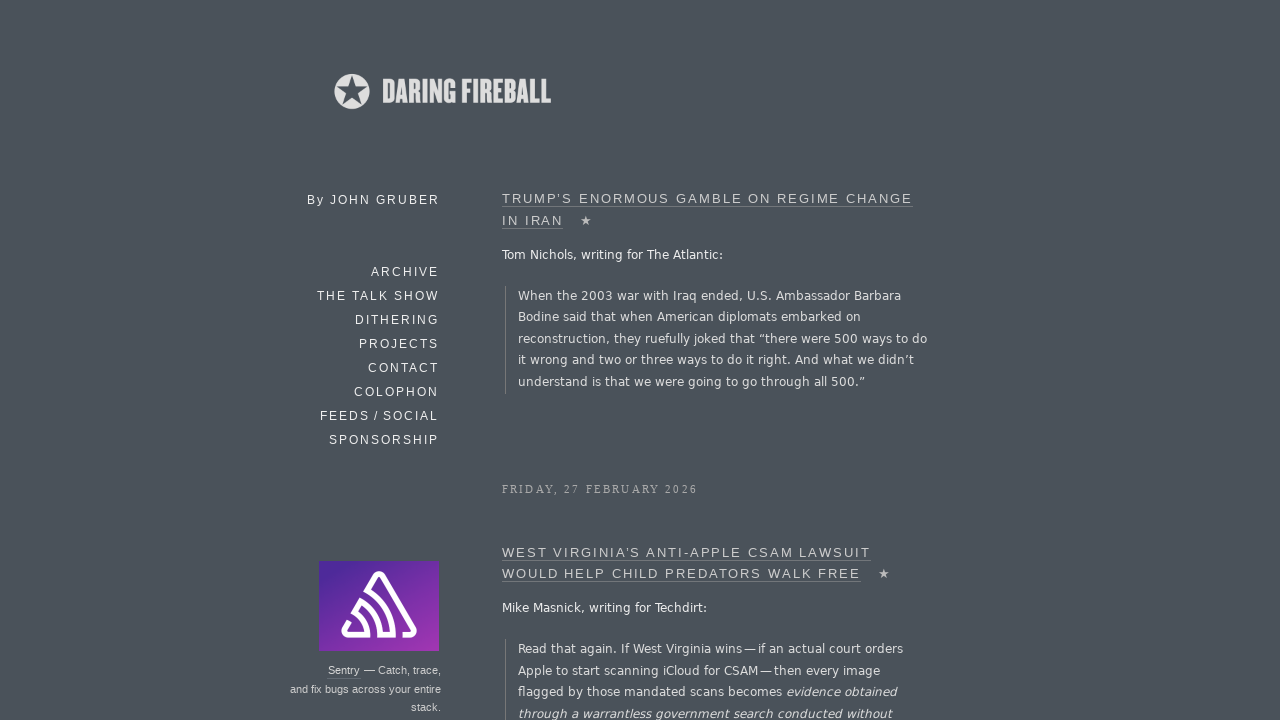

Calculated URL length
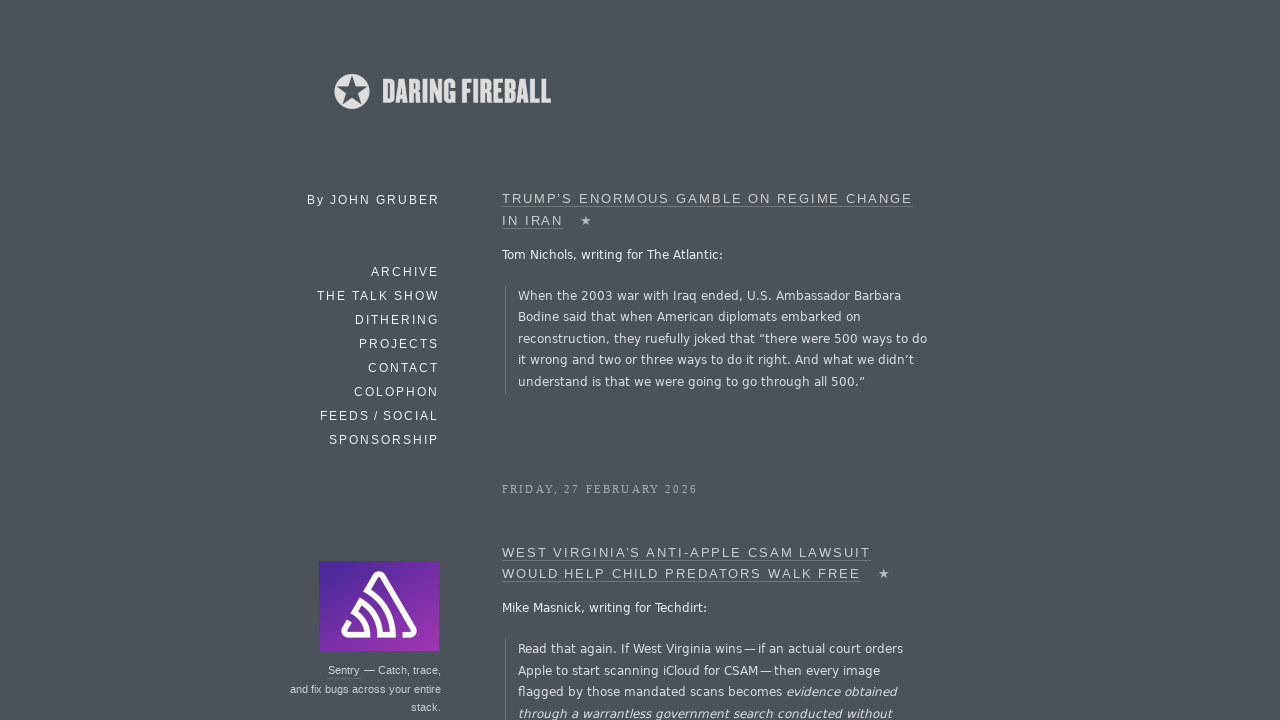

Refreshed the page
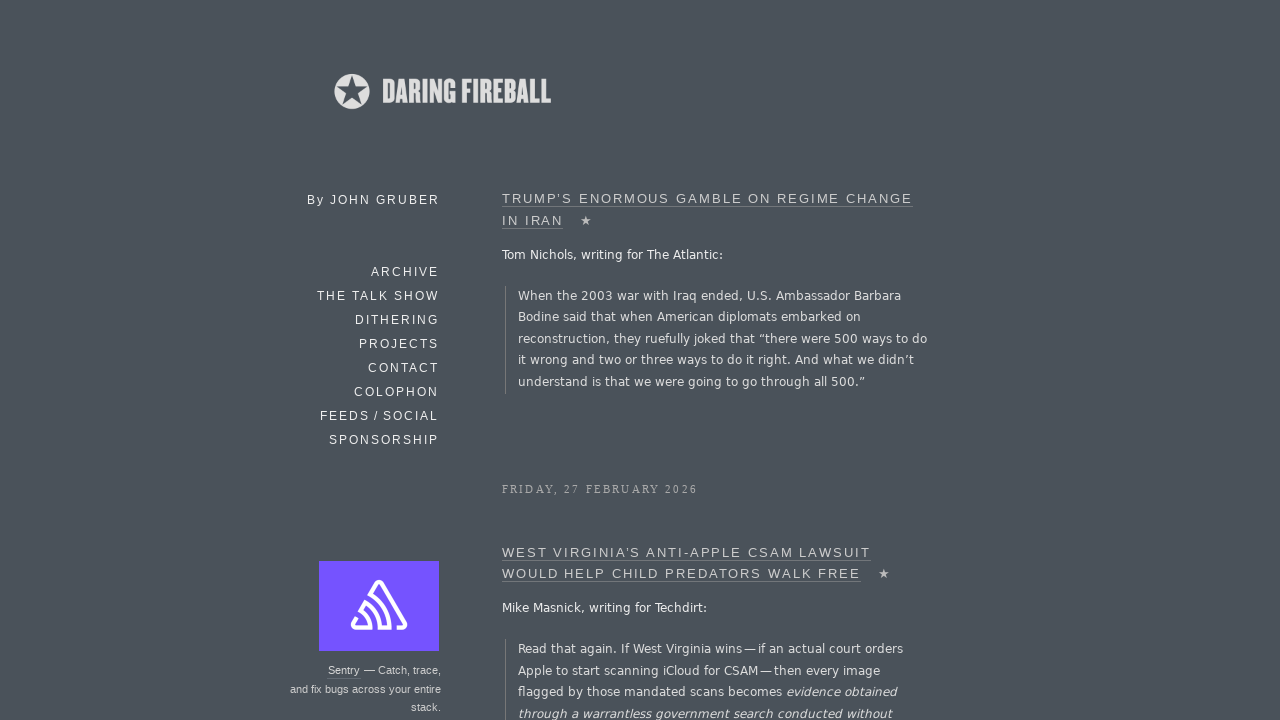

Retrieved page source content
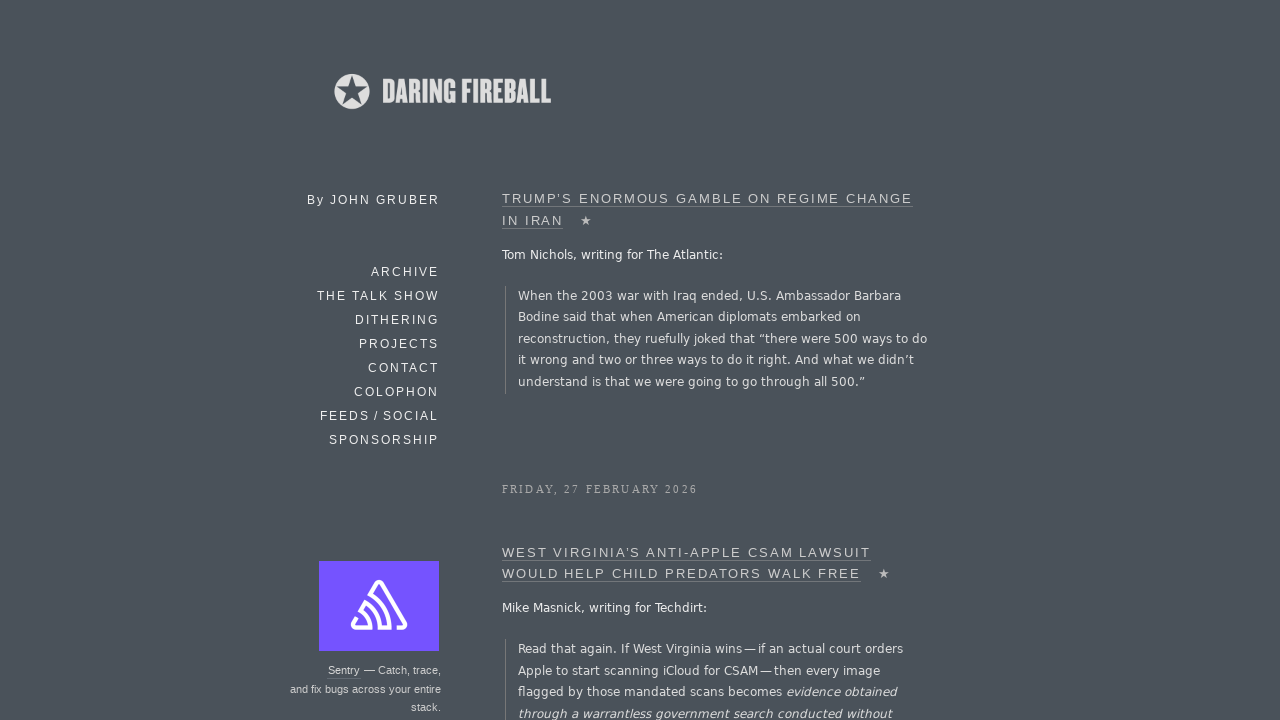

Calculated page source length
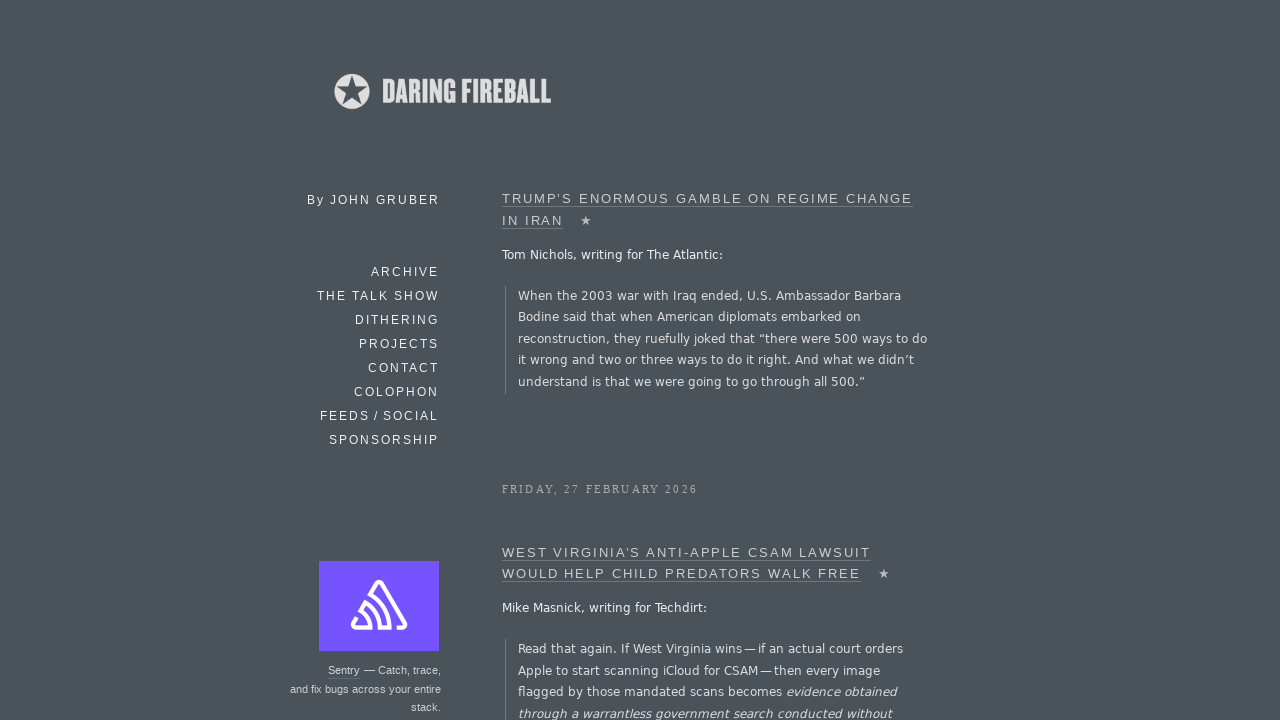

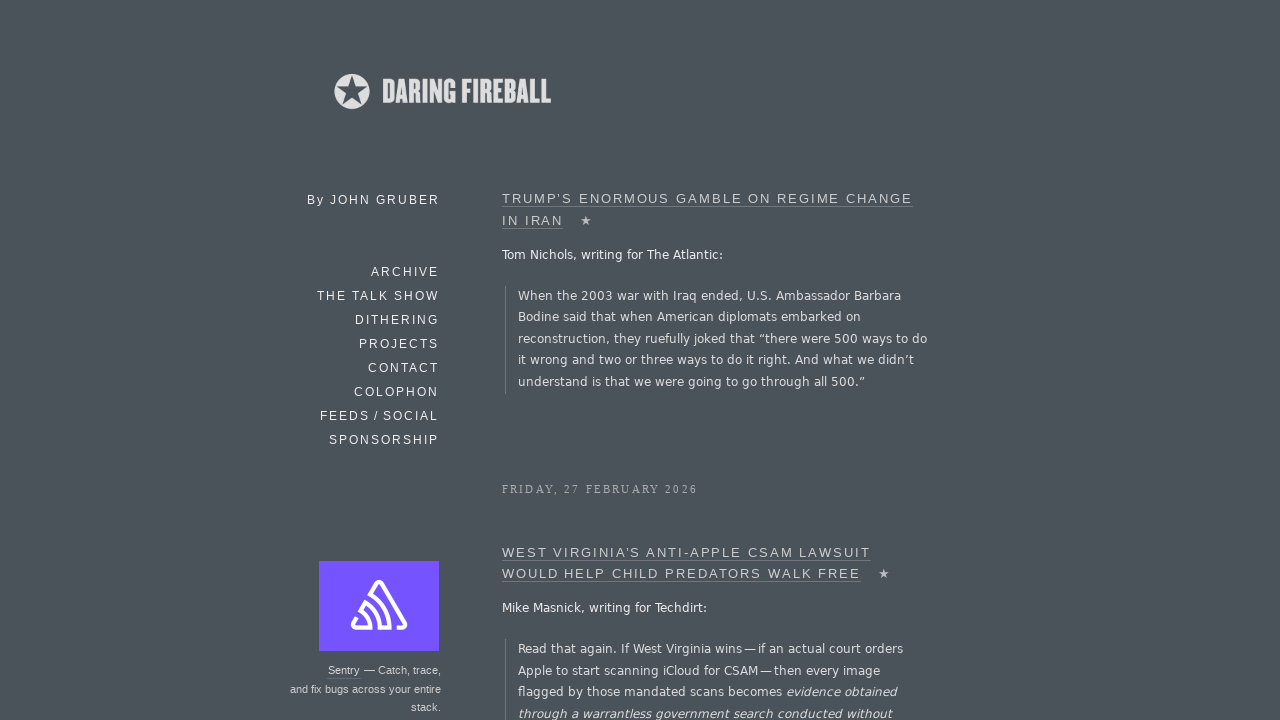